Tests double-click functionality by double-clicking on an element to trigger a color change event within an iframe

Starting URL: https://w3schools.com/tags/tryit.asp?filename=tryhtml5_ev_ondblclick2

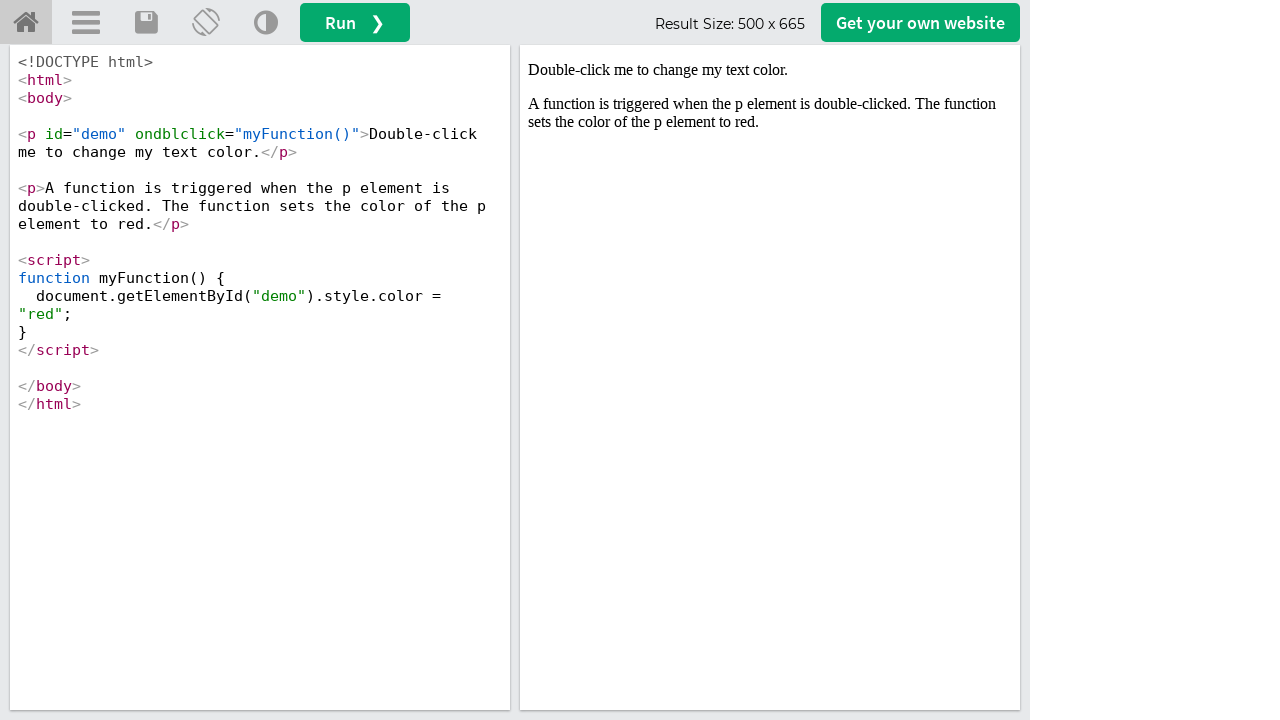

Located iframe with selector #iframeResult
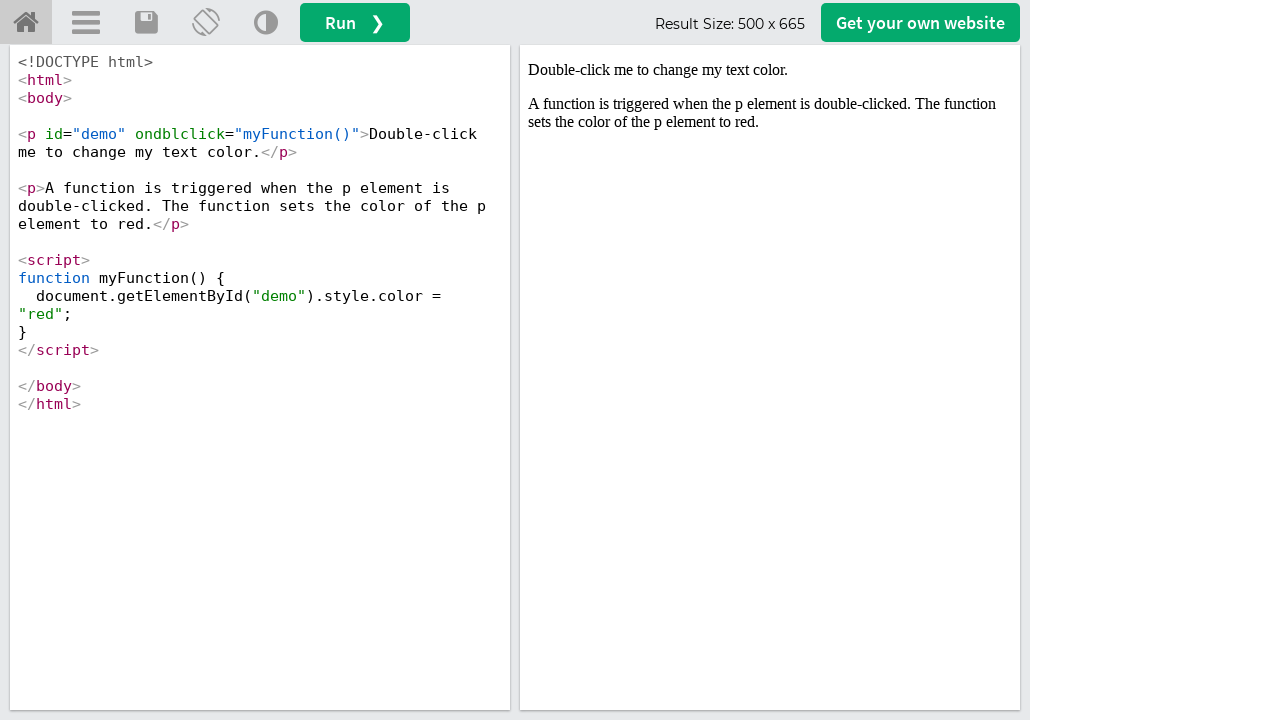

Double-clicked #demo element to trigger color change event at (770, 70) on #iframeResult >> internal:control=enter-frame >> #demo
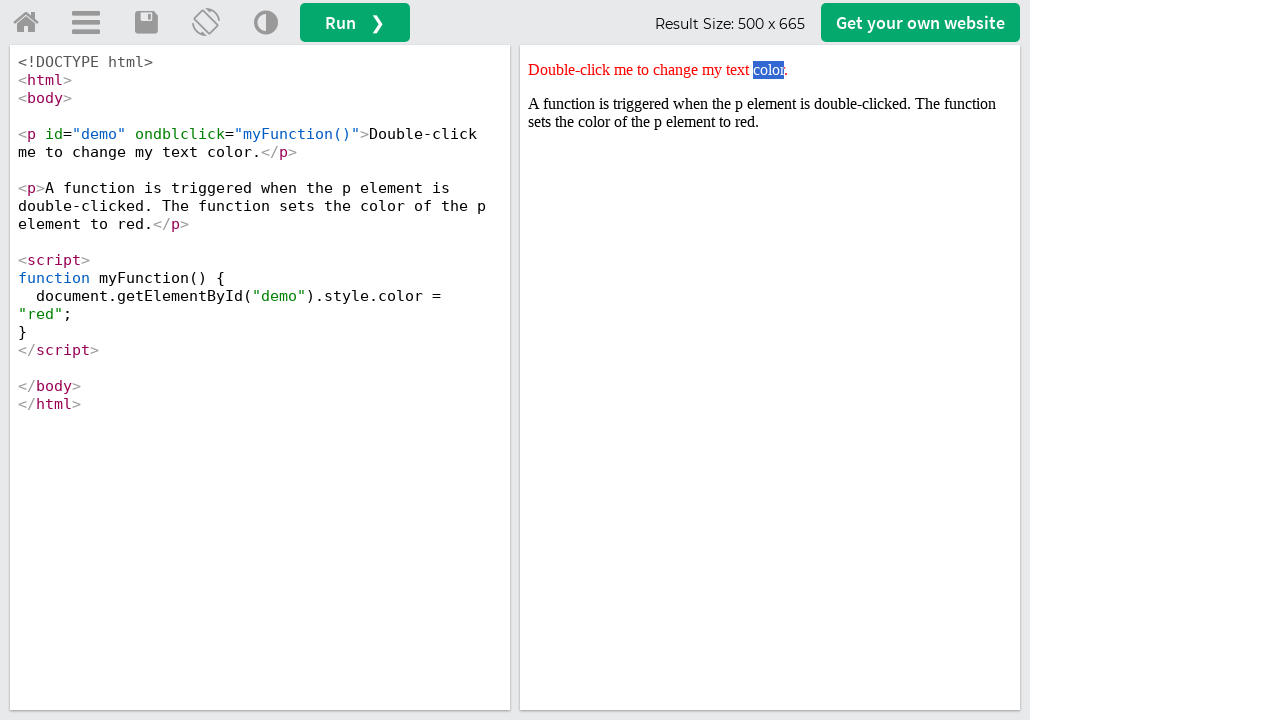

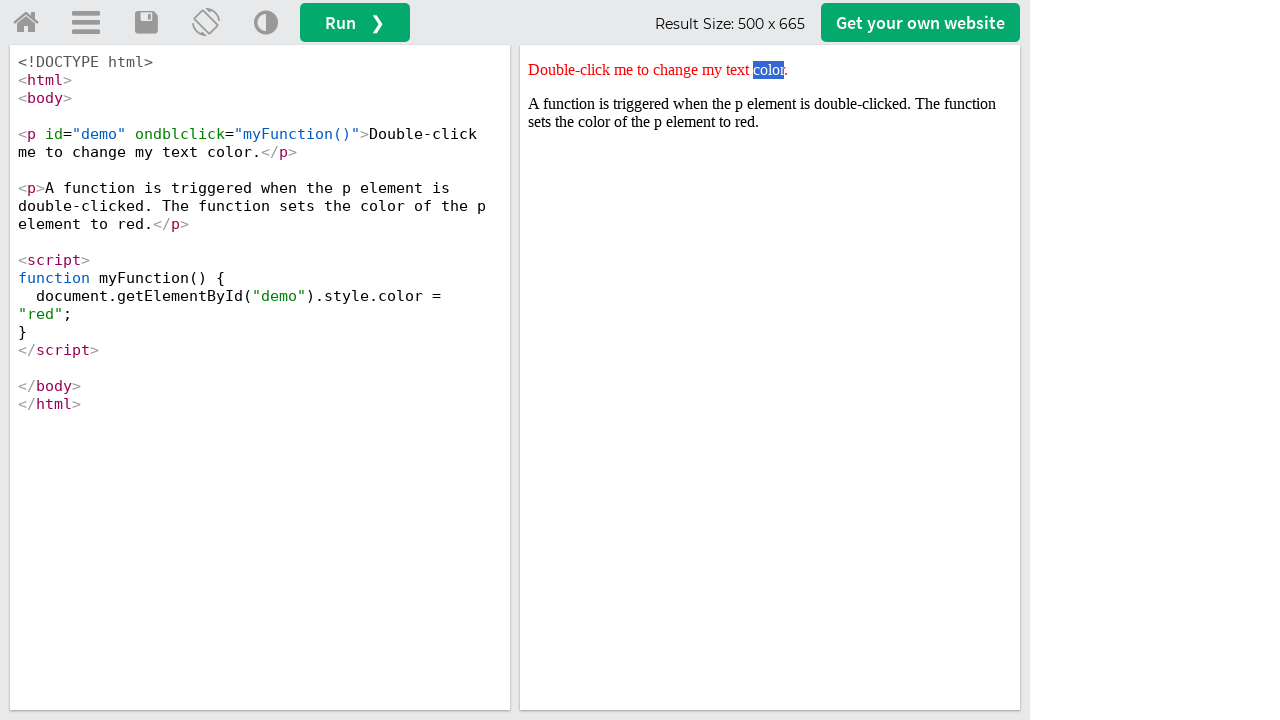